Tests multi-select dropdown functionality by selecting all available options one by one, then deselecting all options to verify the multi-select behavior works correctly.

Starting URL: https://syntaxprojects.com/basic-select-dropdown-demo.php

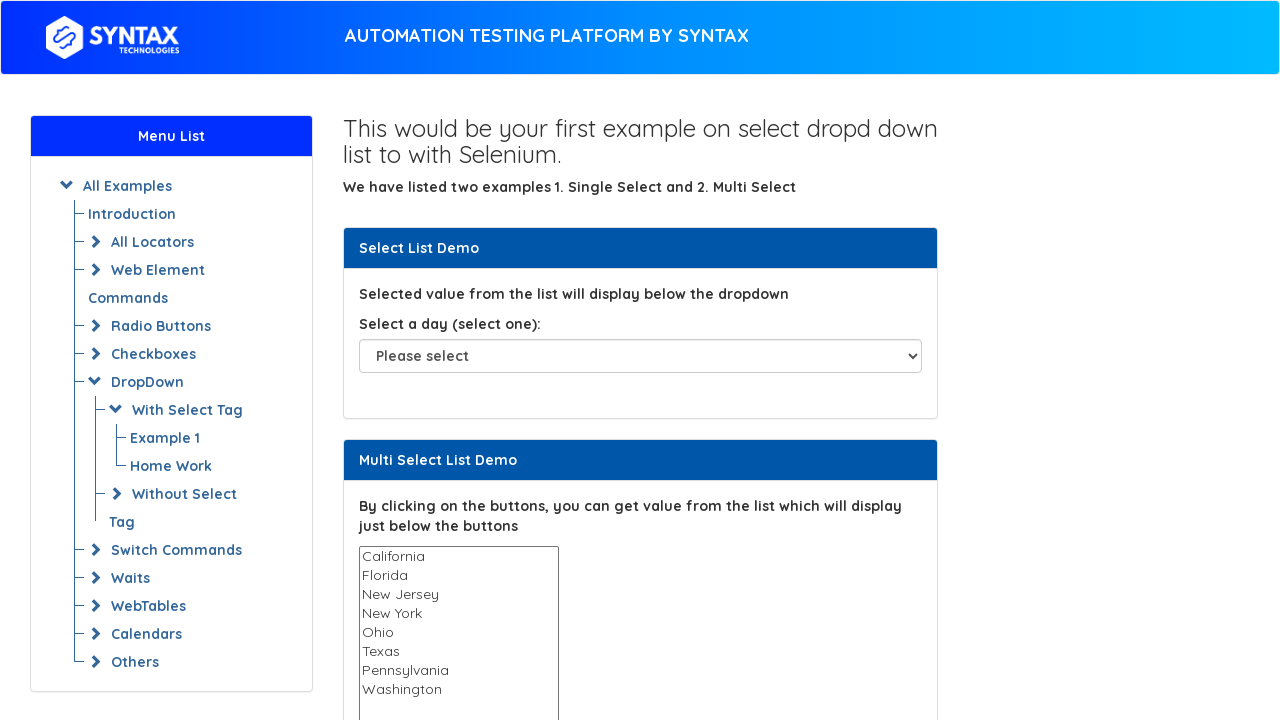

Multi-select dropdown loaded and visible
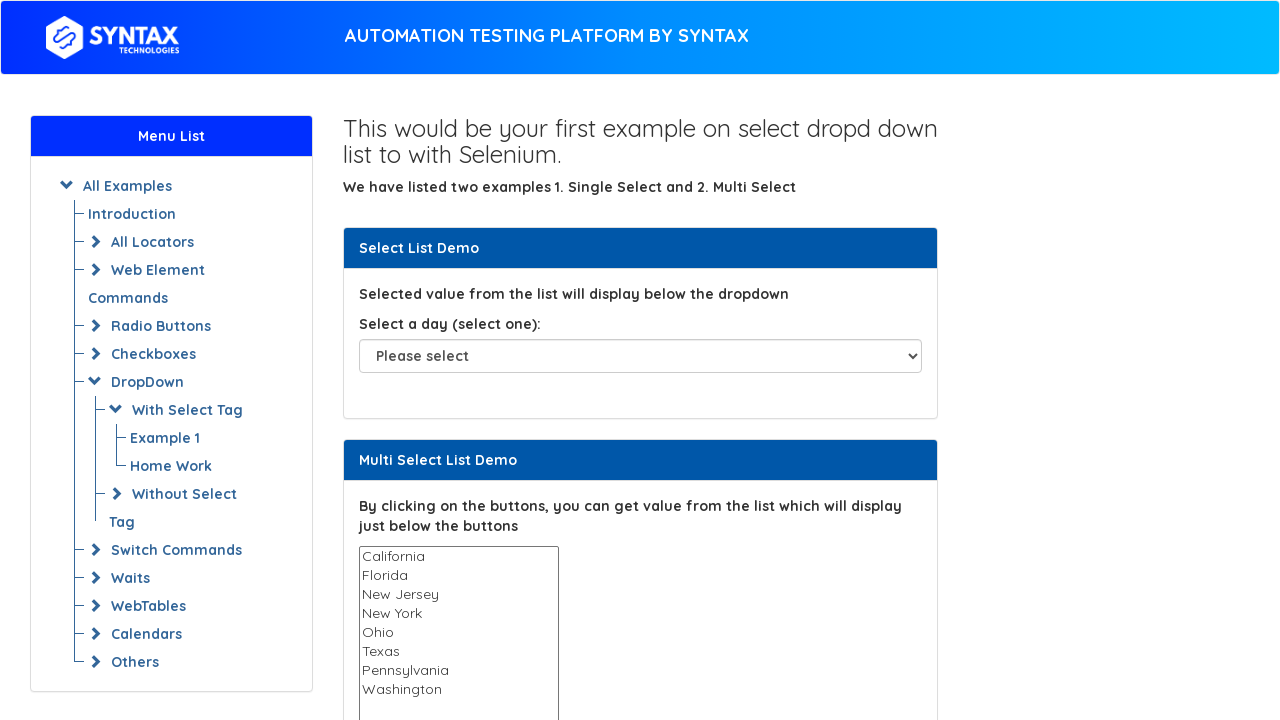

Located multi-select dropdown element
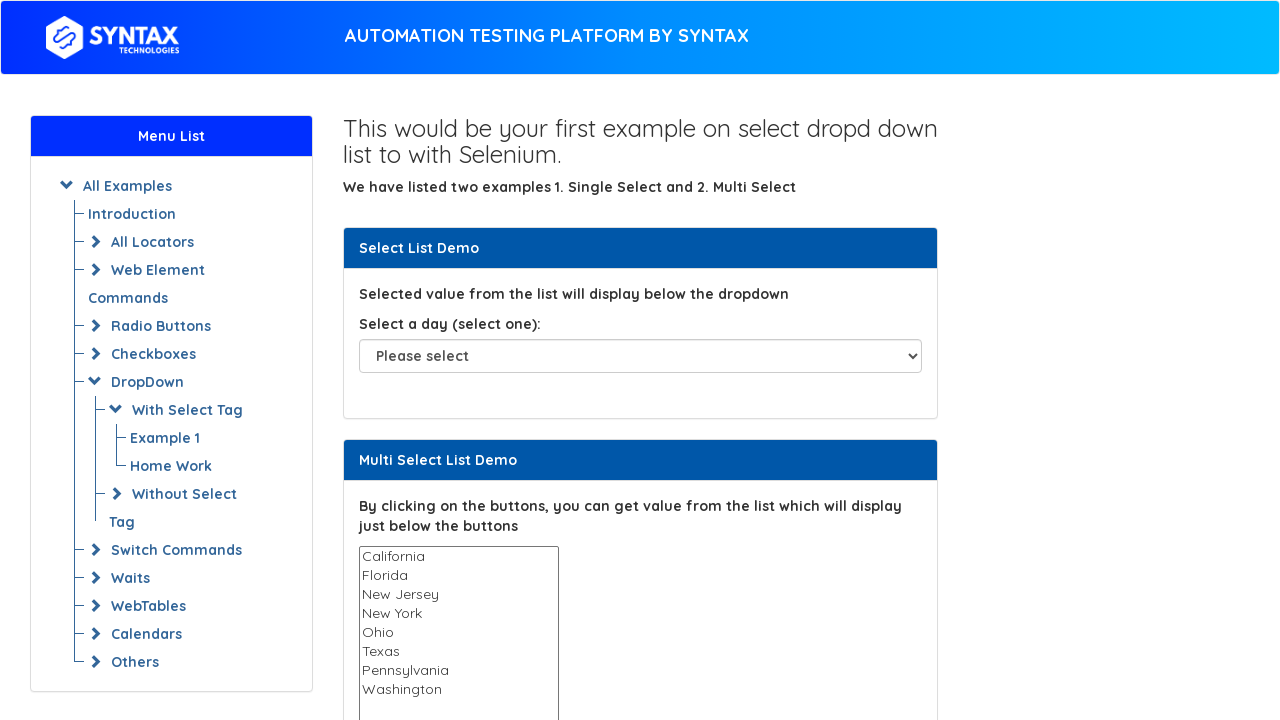

Retrieved all 8 available options from dropdown
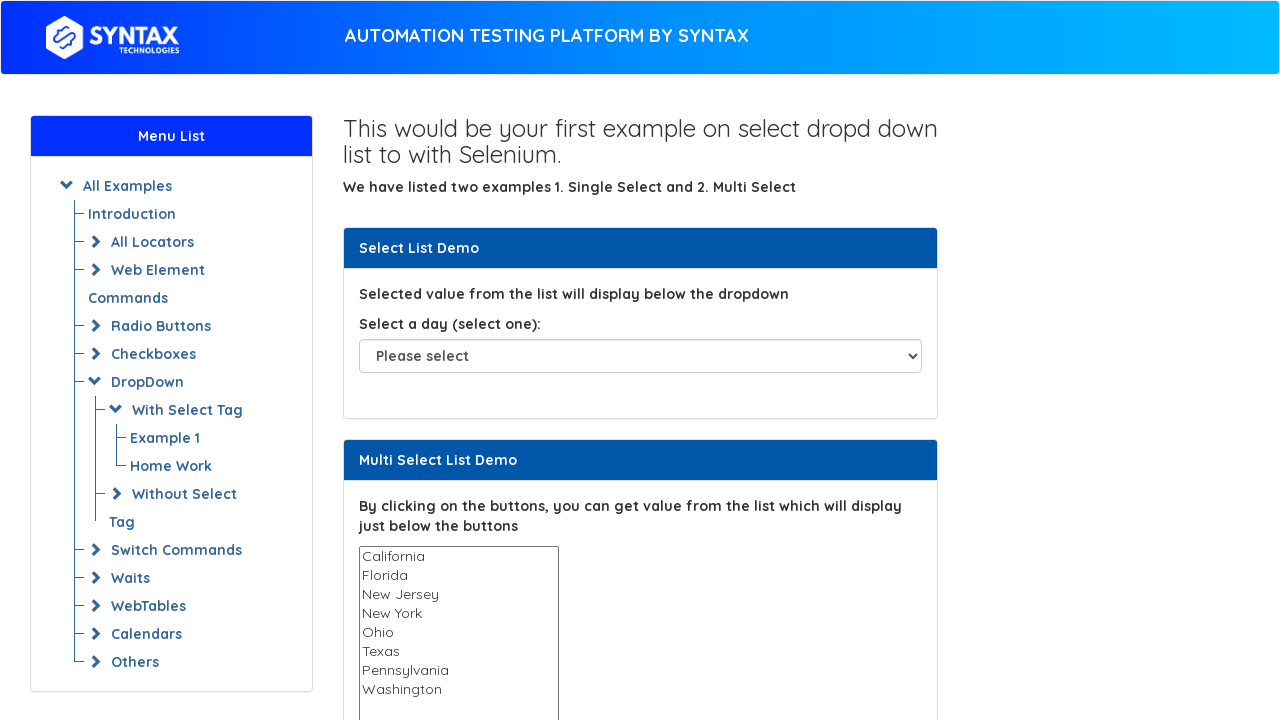

Selected option: California on #multi-select
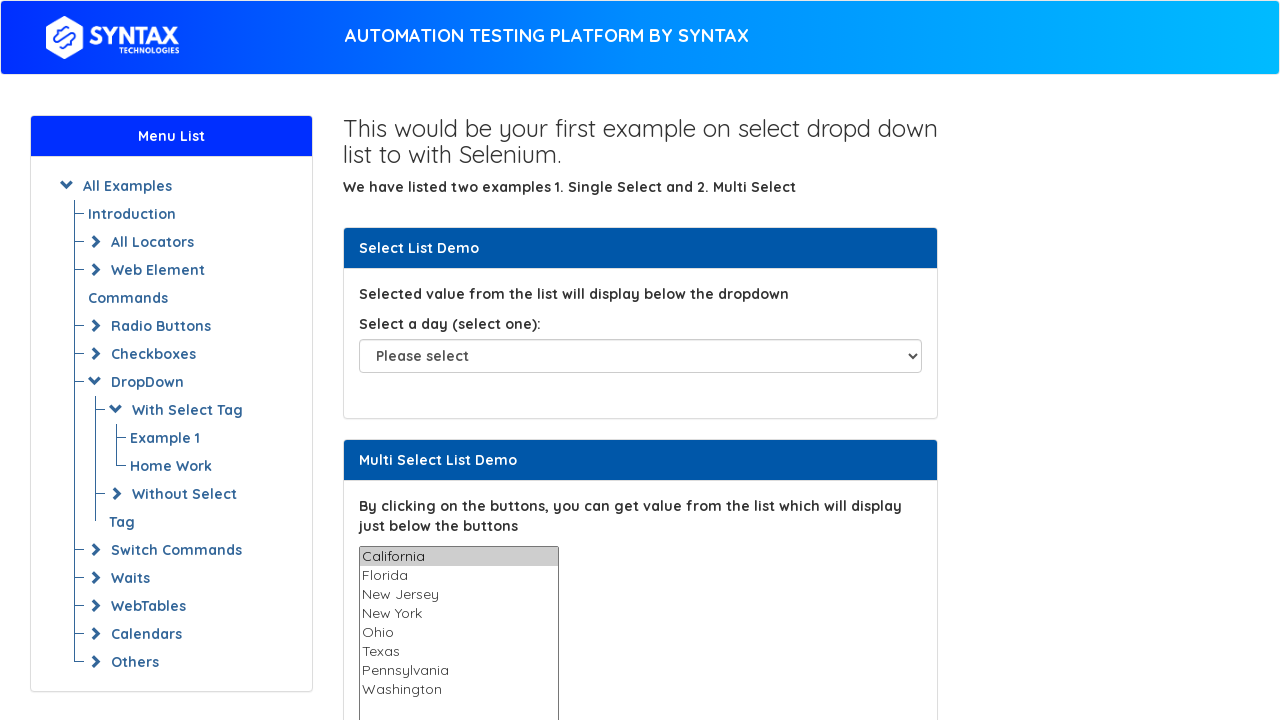

Waited 1 second to observe selection of 'California'
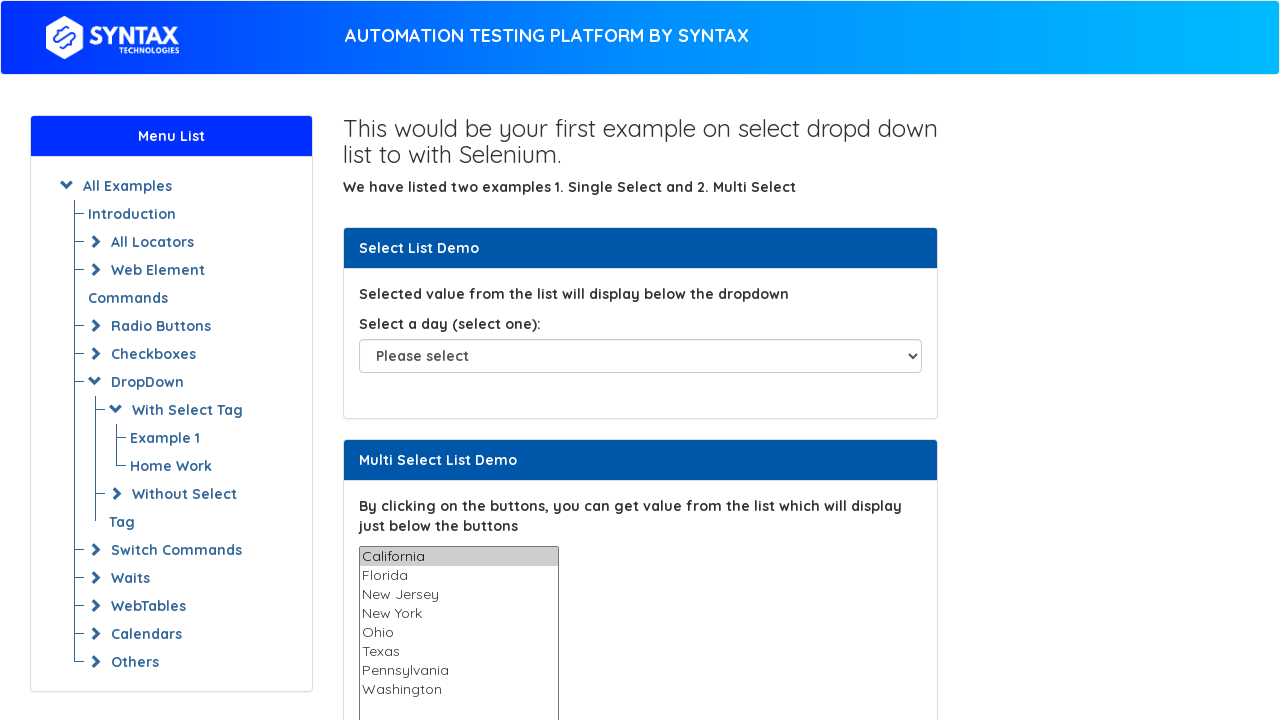

Selected option: Florida on #multi-select
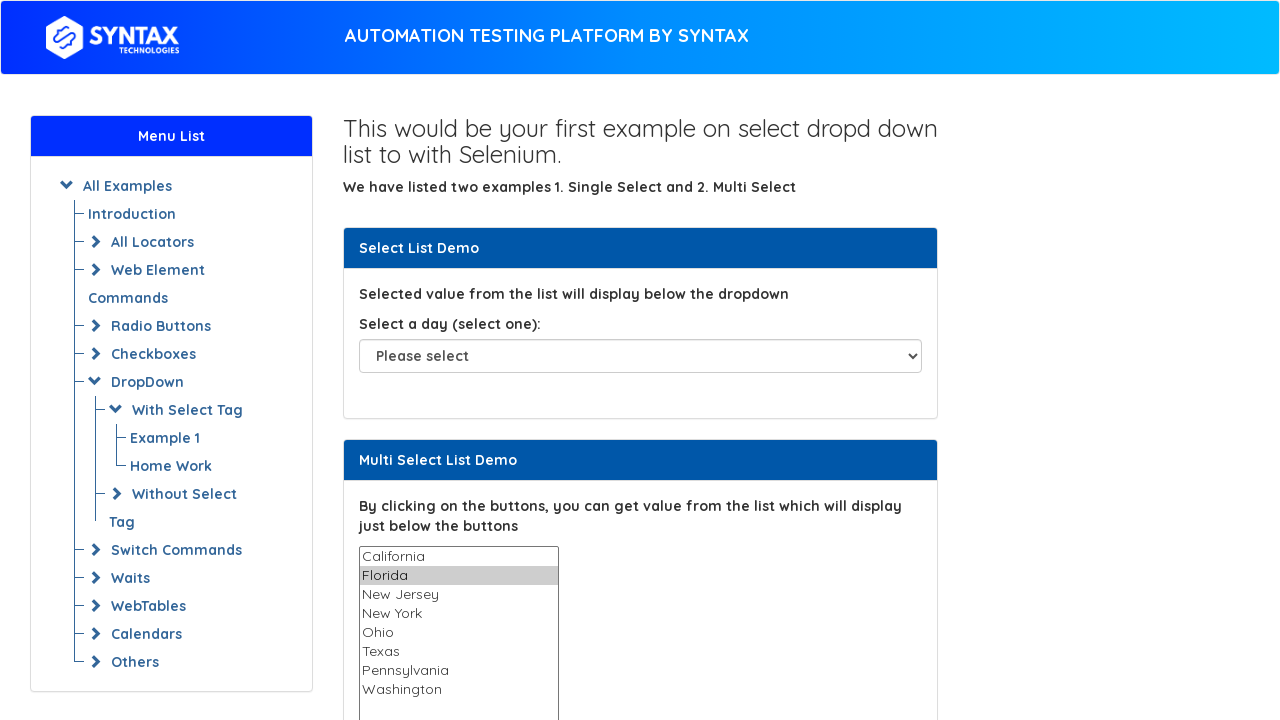

Waited 1 second to observe selection of 'Florida'
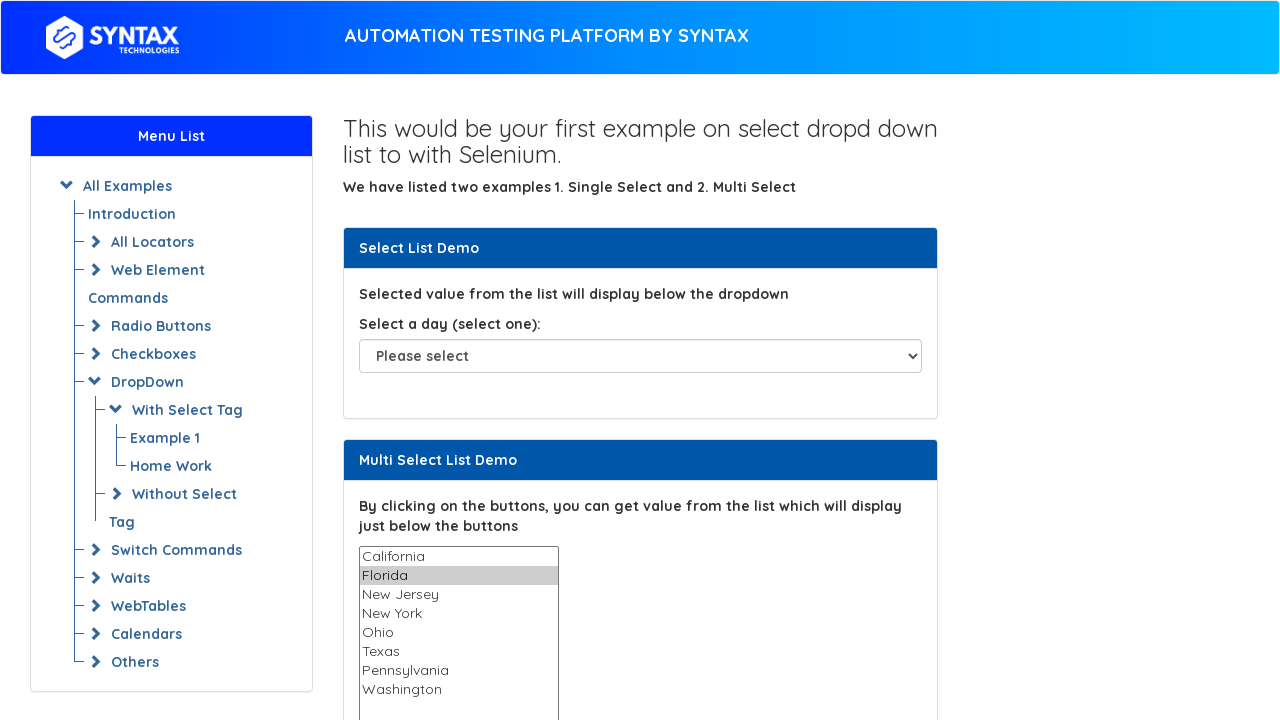

Selected option: New Jersey on #multi-select
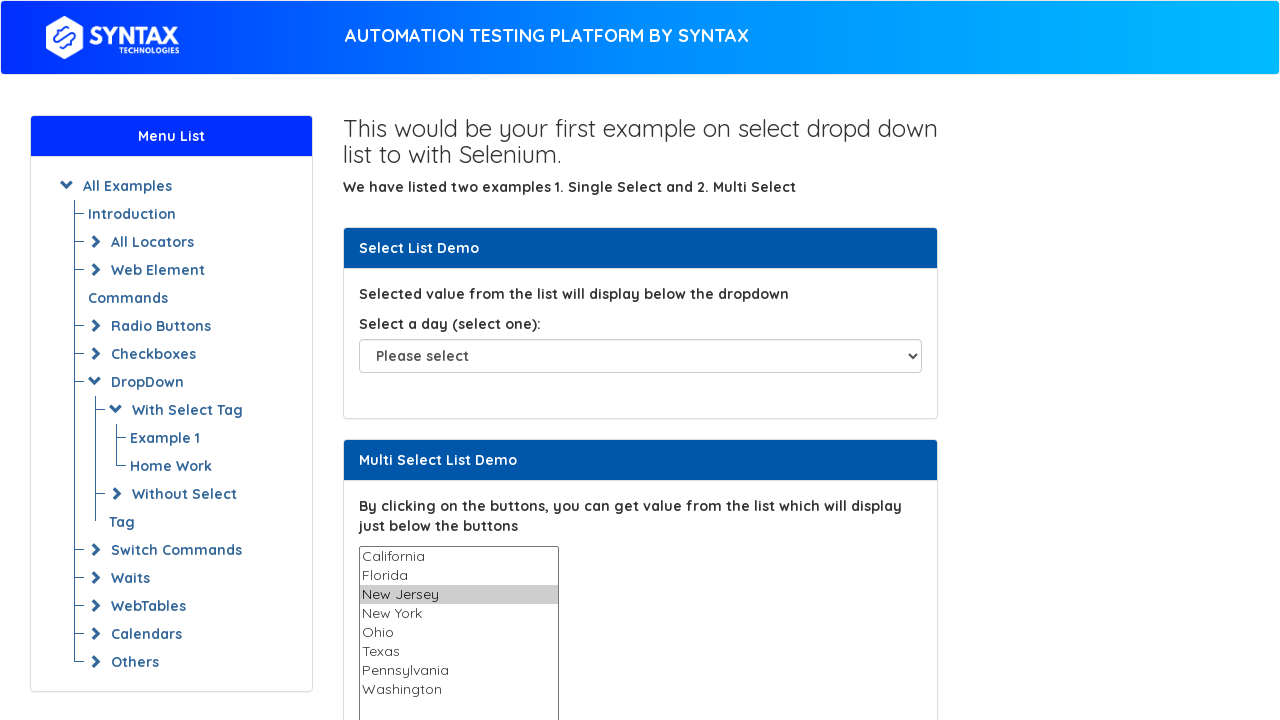

Waited 1 second to observe selection of 'New Jersey'
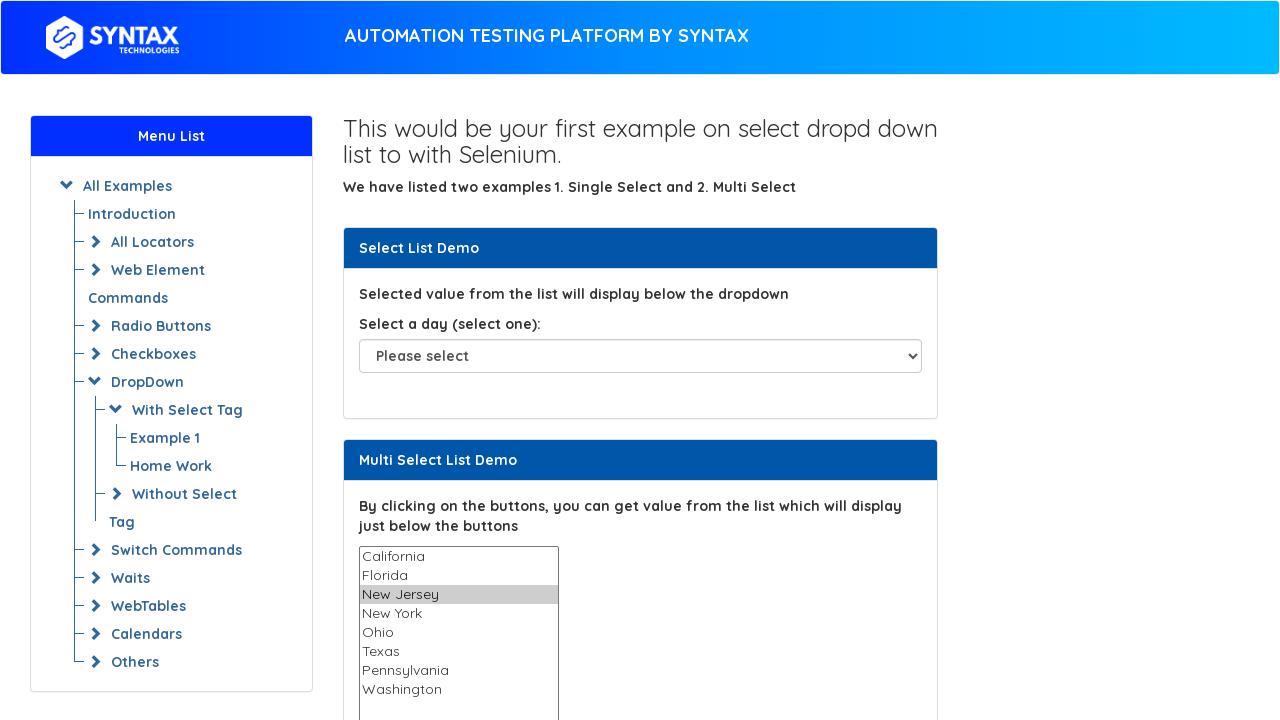

Selected option: New York on #multi-select
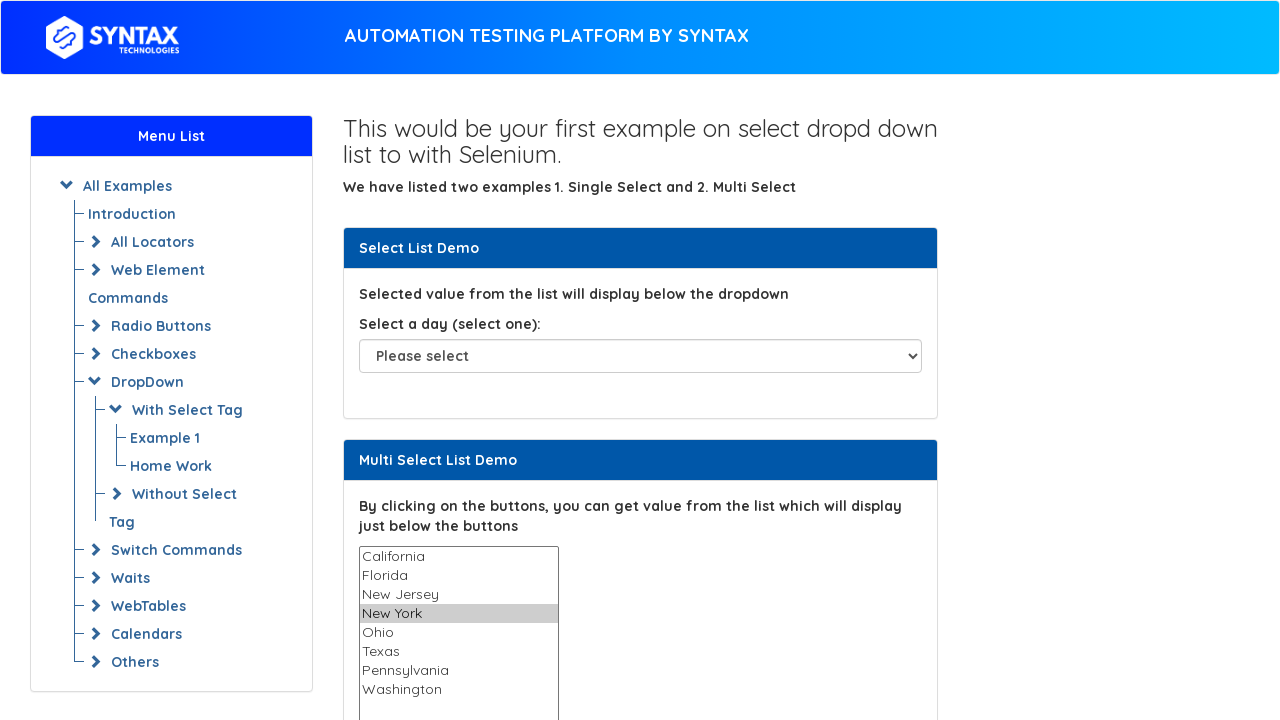

Waited 1 second to observe selection of 'New York'
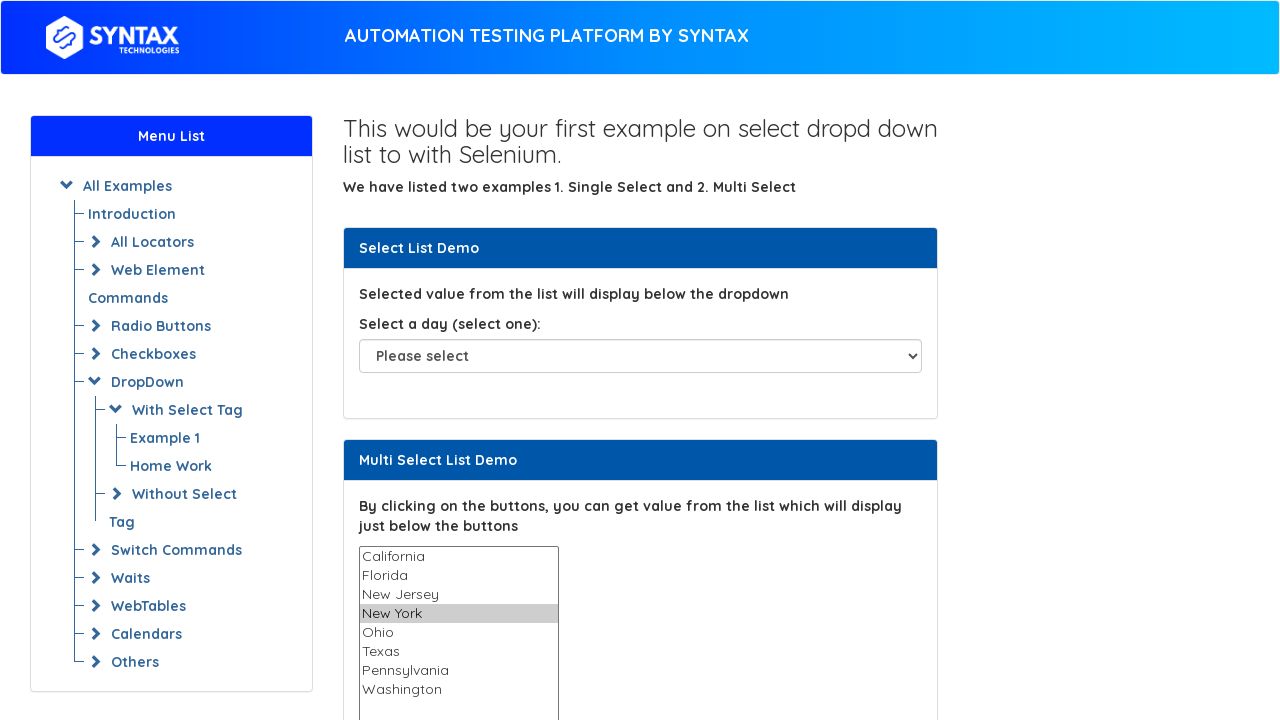

Selected option: Ohio on #multi-select
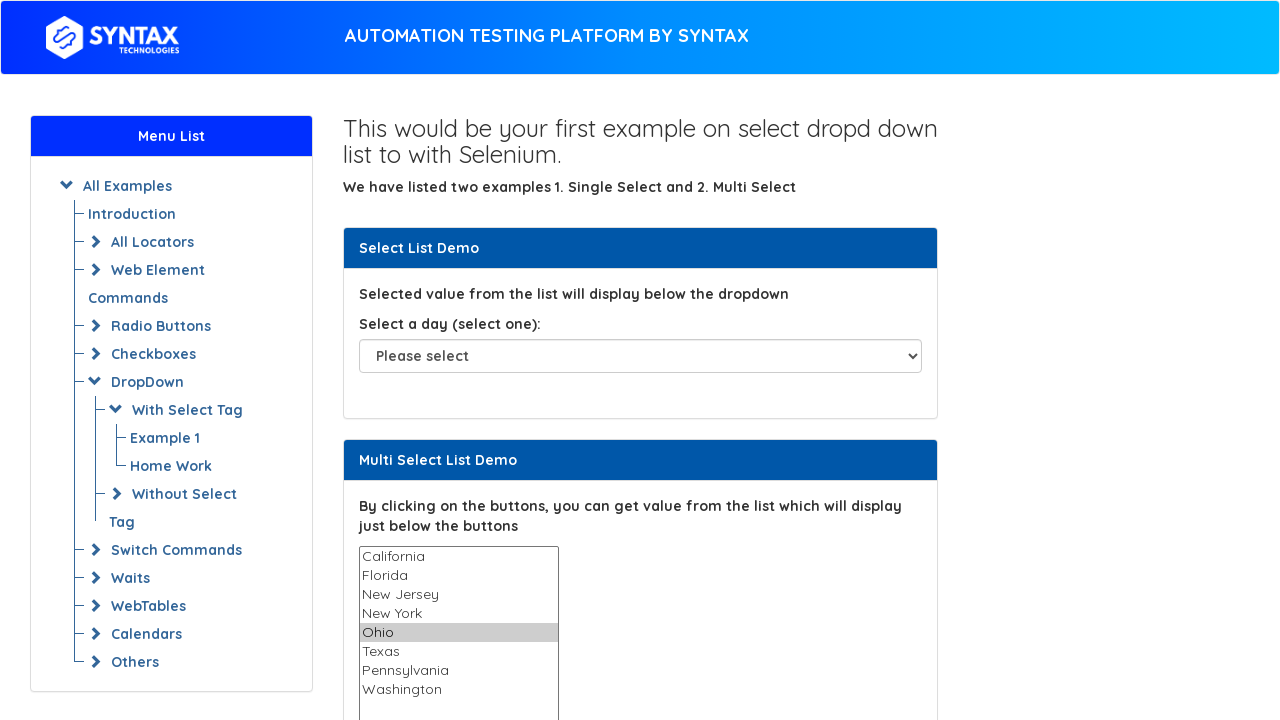

Waited 1 second to observe selection of 'Ohio'
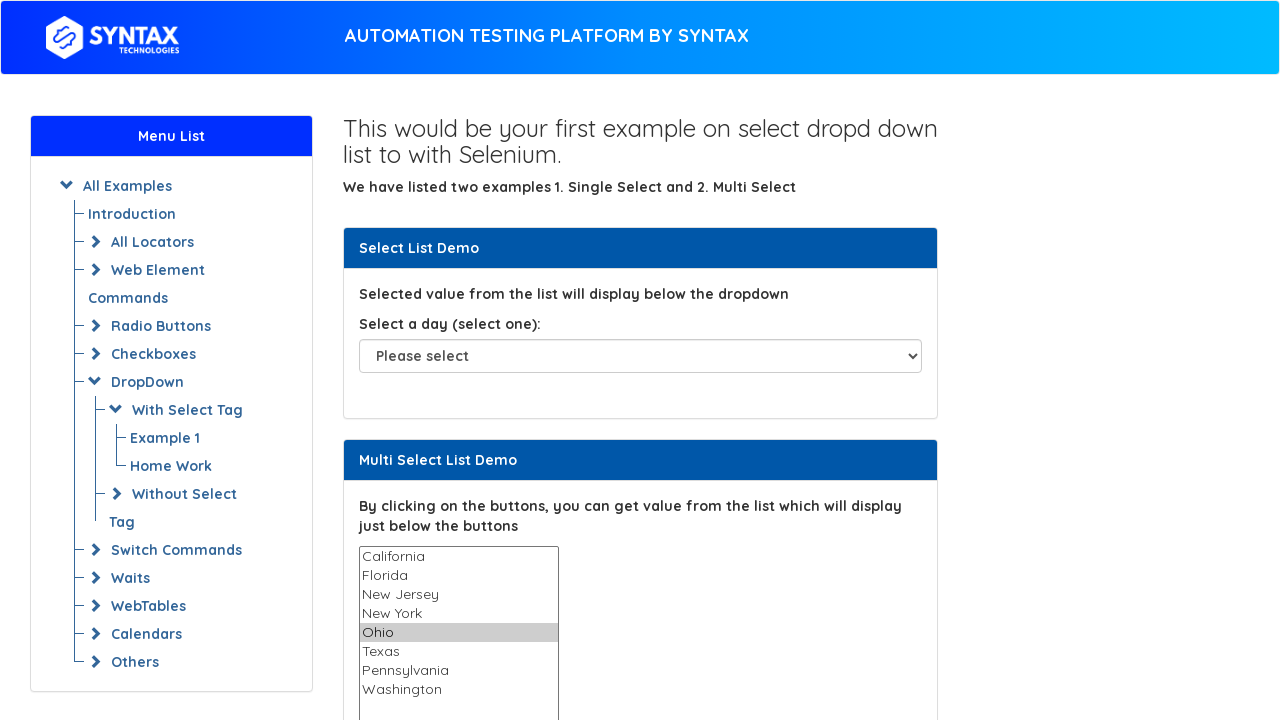

Selected option: Texas on #multi-select
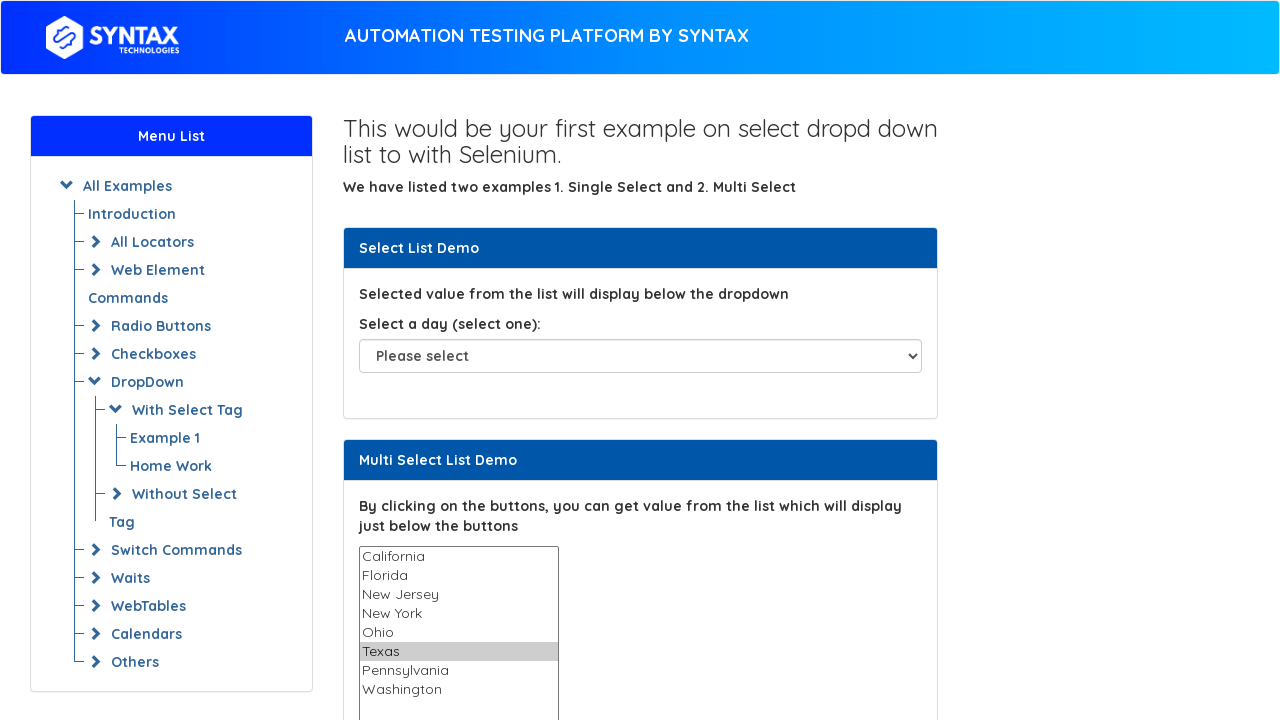

Waited 1 second to observe selection of 'Texas'
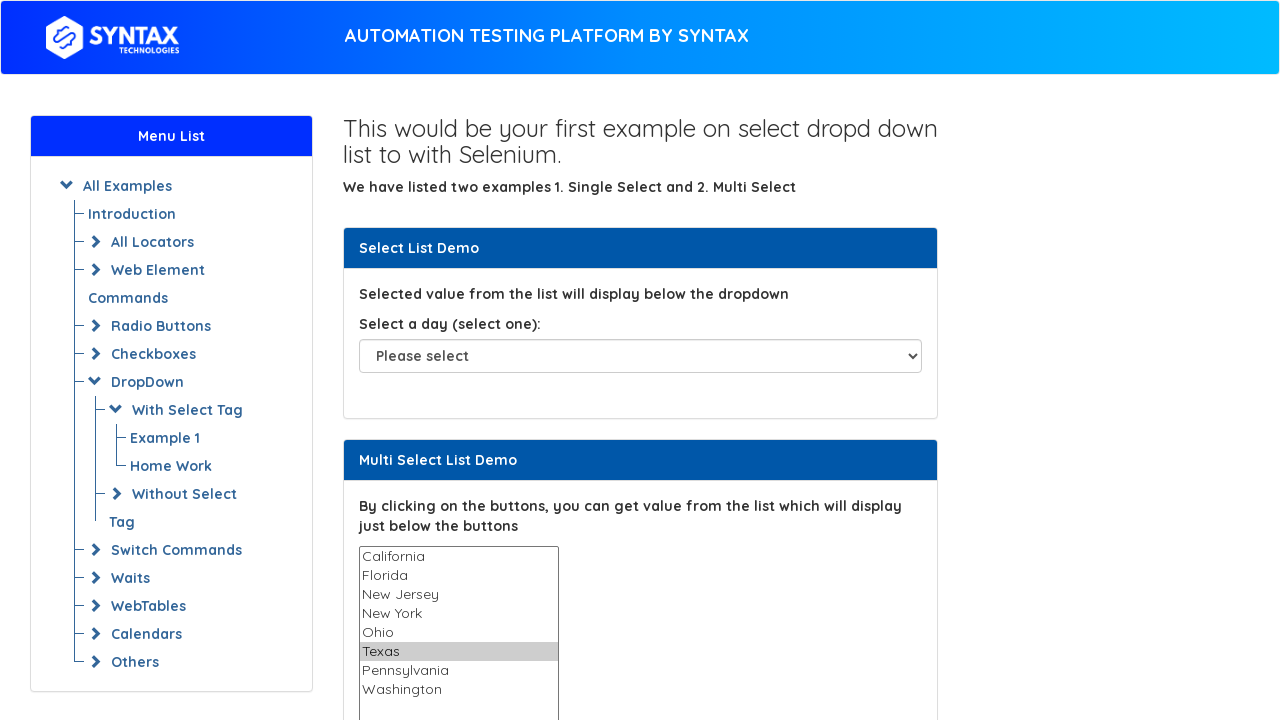

Selected option: Pennsylvania on #multi-select
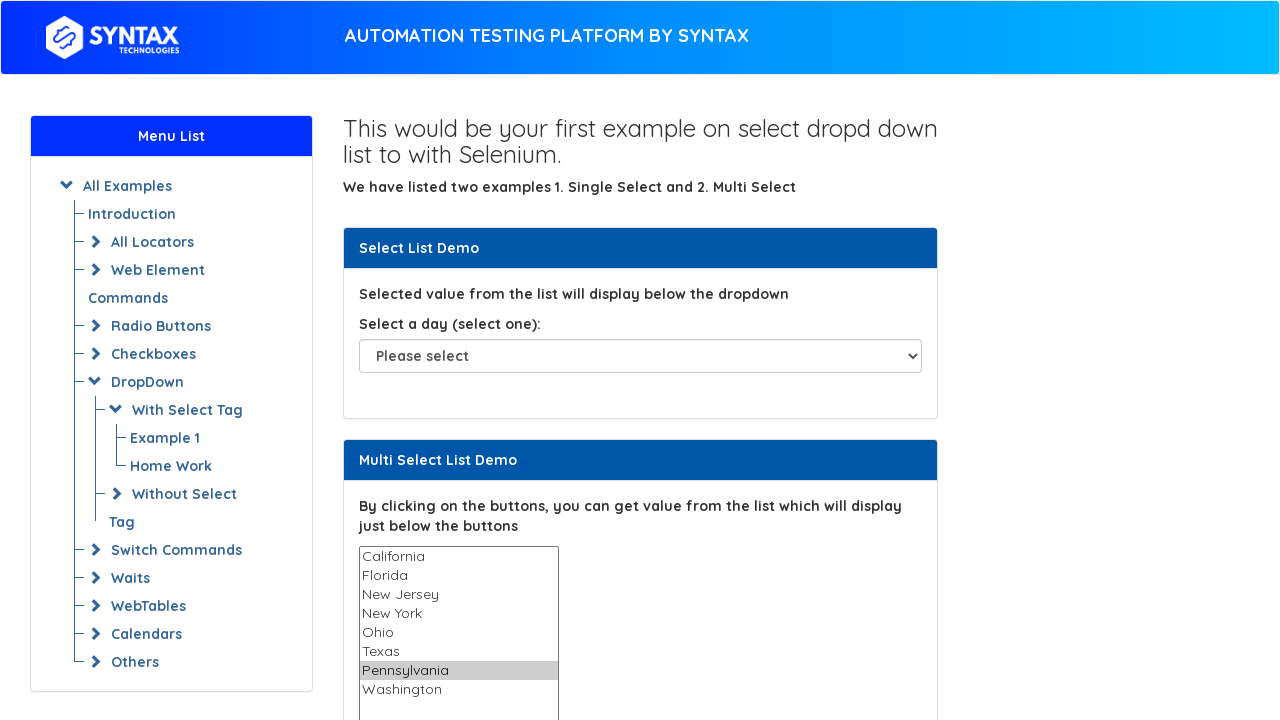

Waited 1 second to observe selection of 'Pennsylvania'
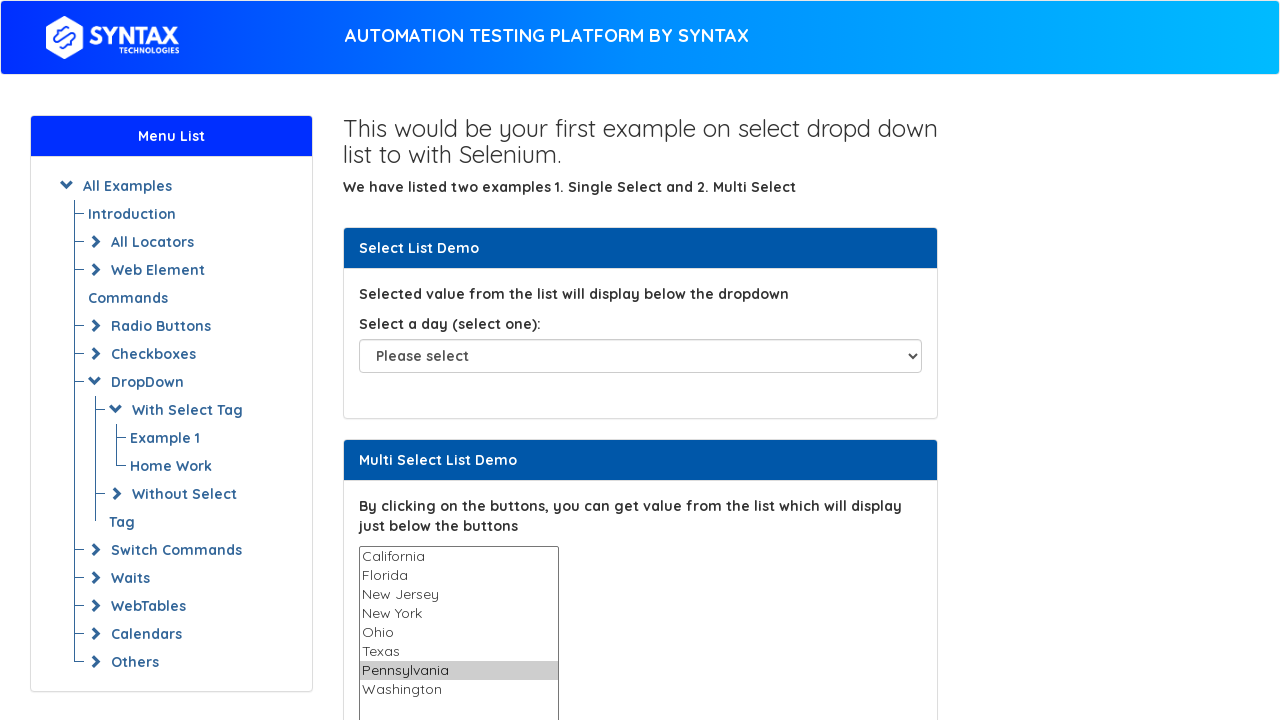

Selected option: Washington on #multi-select
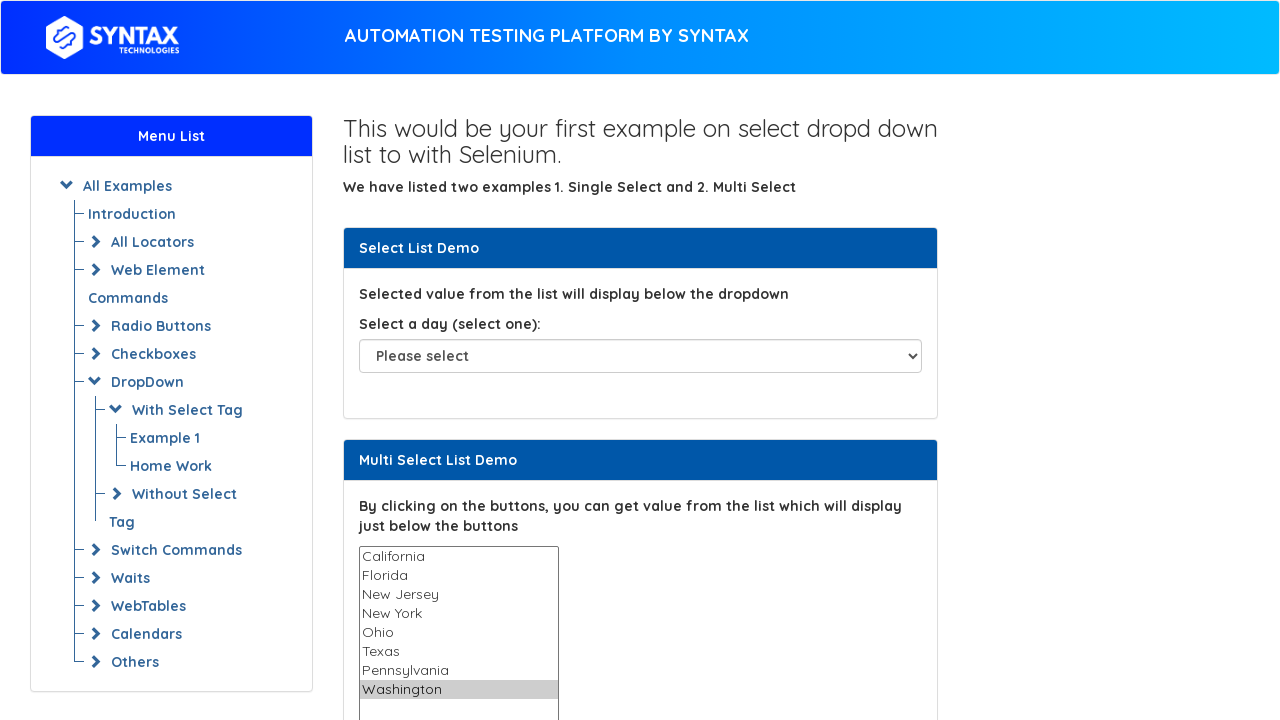

Waited 1 second to observe selection of 'Washington'
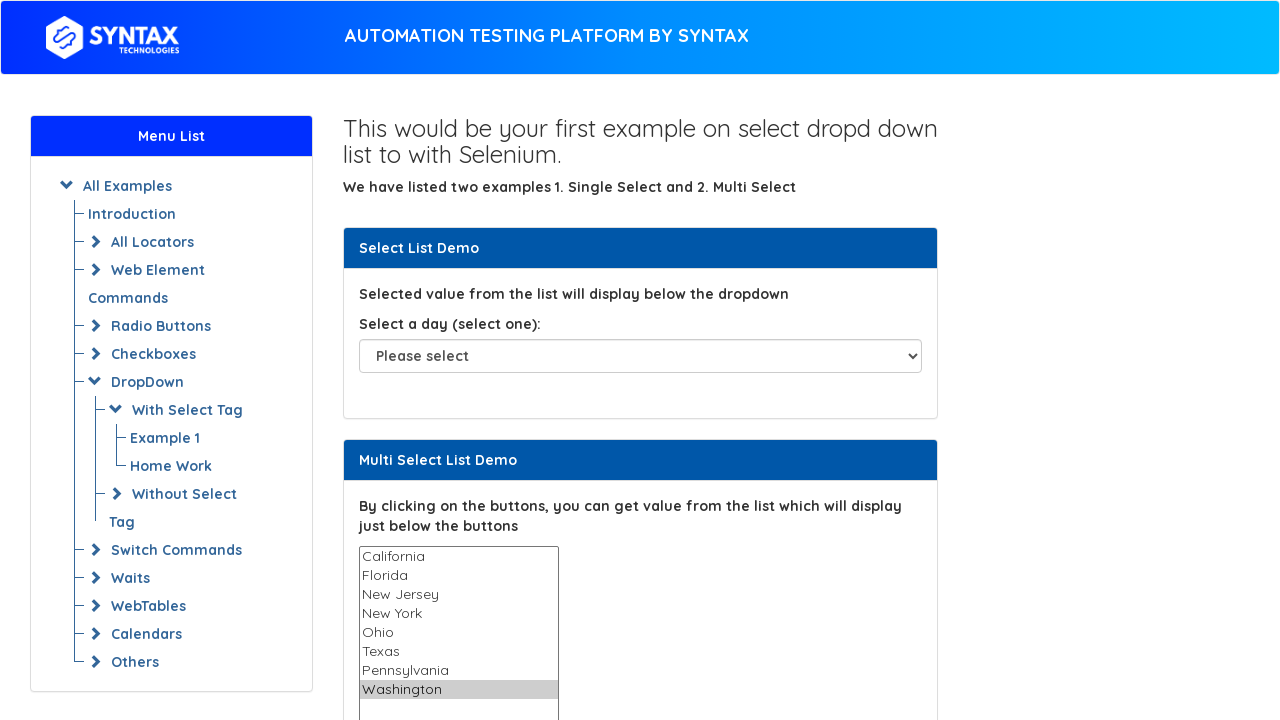

Deselected all options by selecting empty array on #multi-select
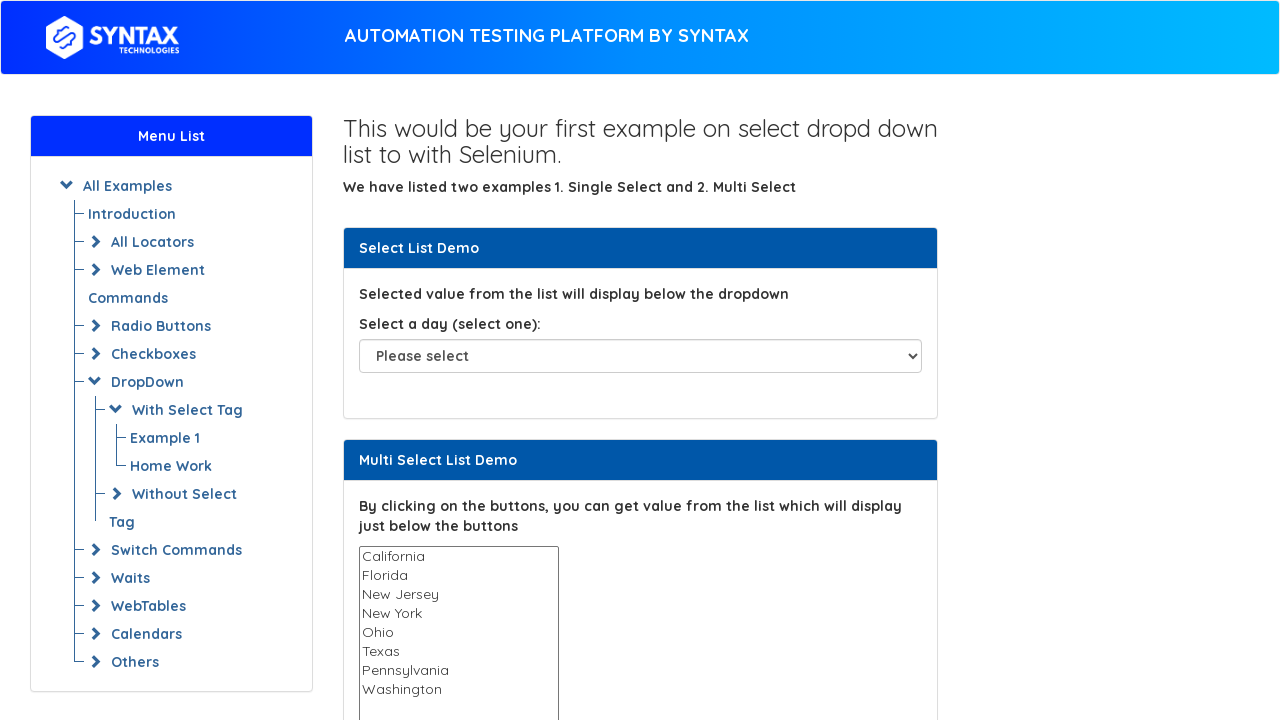

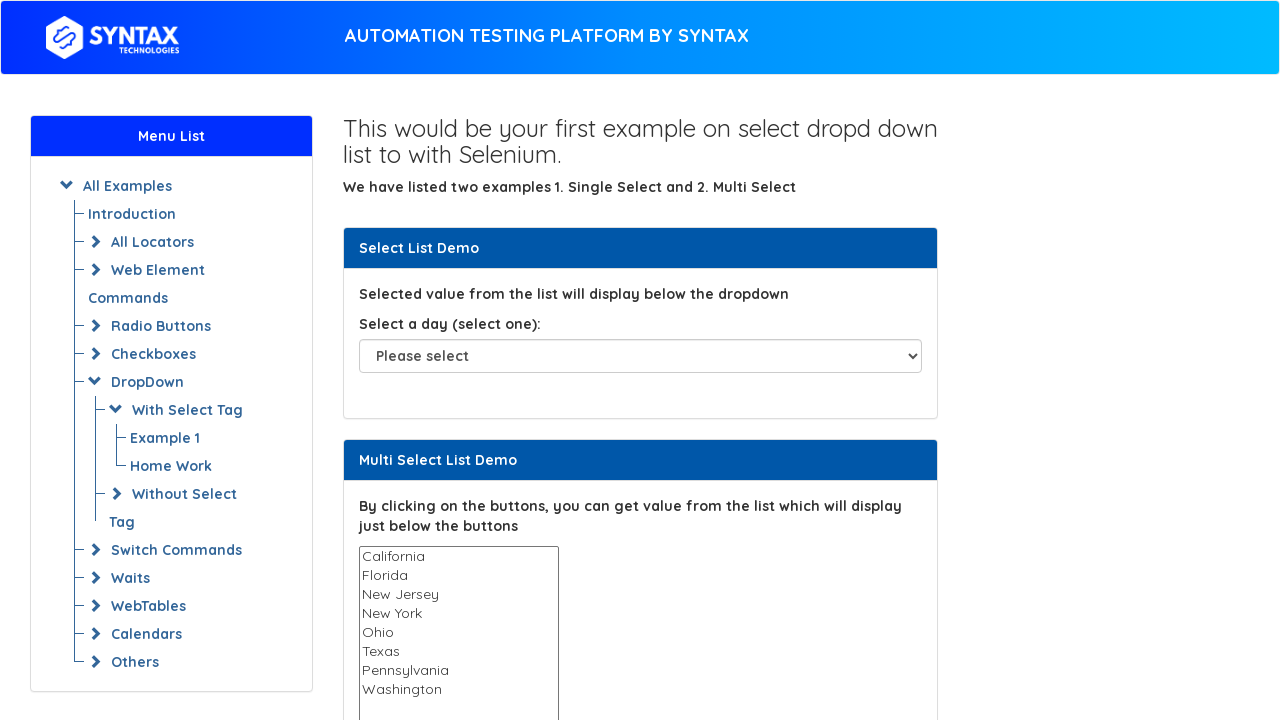